Tests dropdown functionality by clicking on a dropdown menu and extracting the list of available options

Starting URL: http://semantic-ui.com/modules/dropdown.html

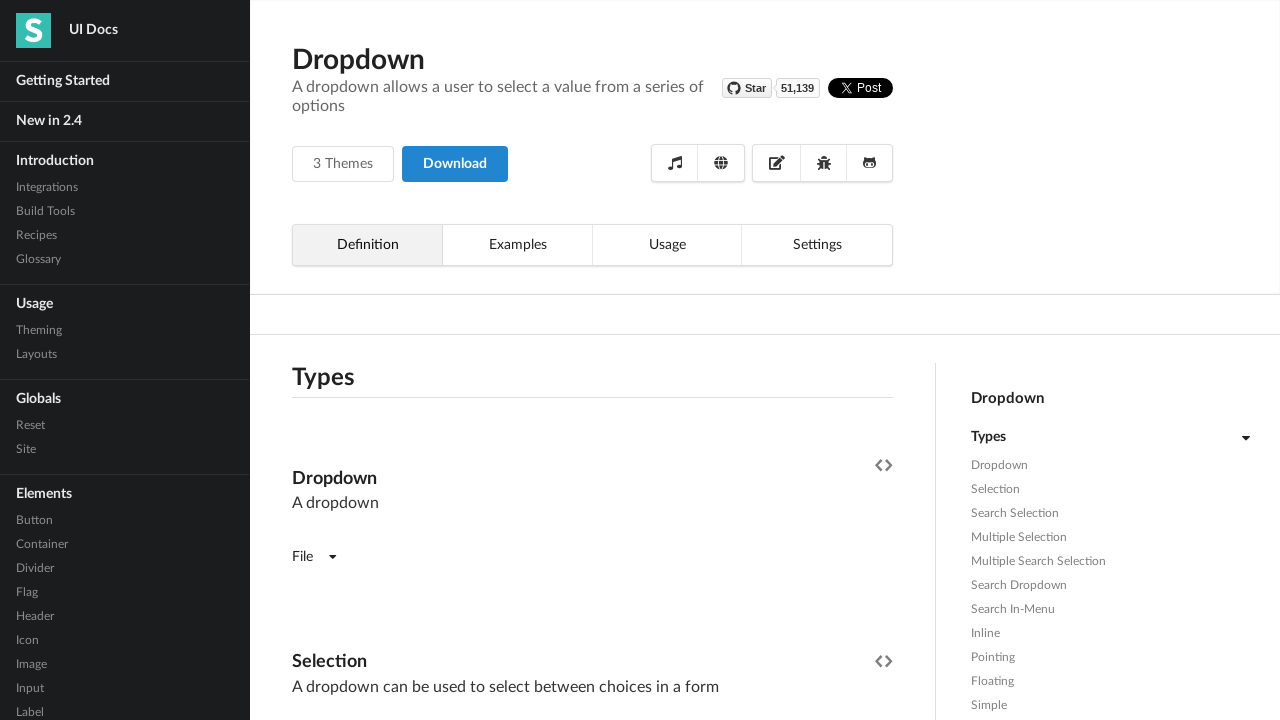

Clicked on the fluid selection dropdown to open it at (592, 361) on (//*[@class='ui fluid selection dropdown'])[1]
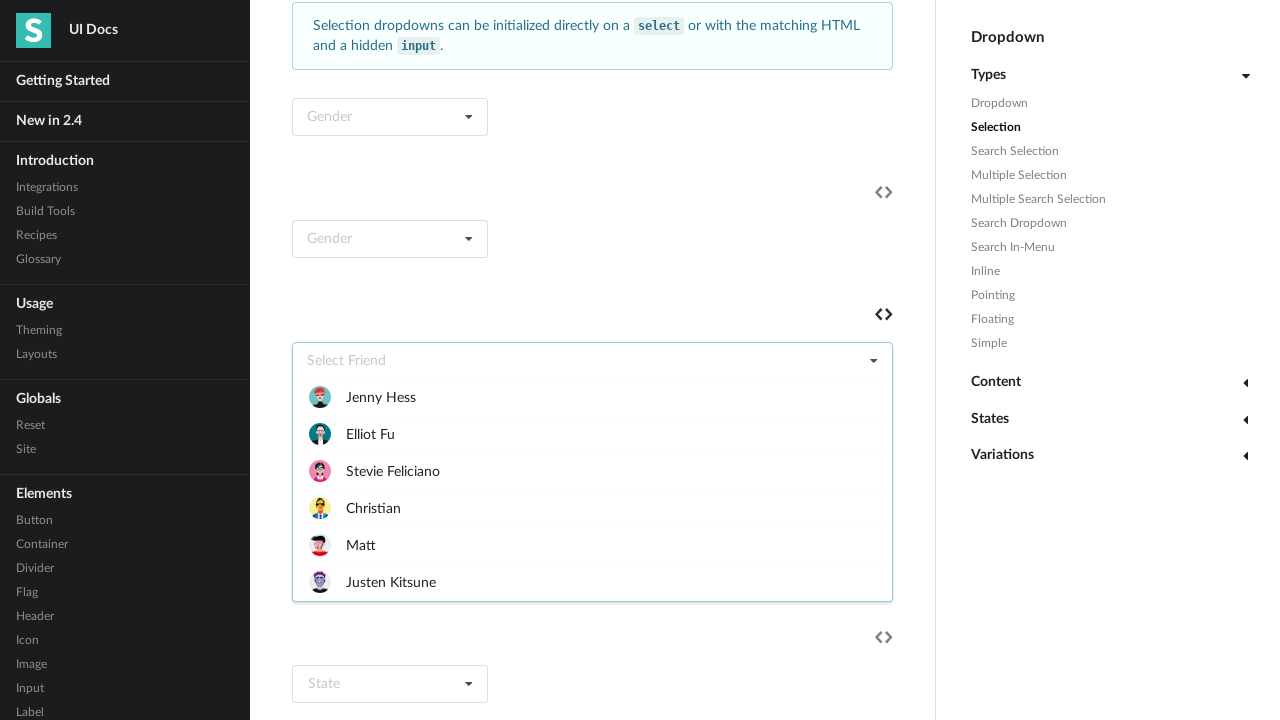

Dropdown menu became visible
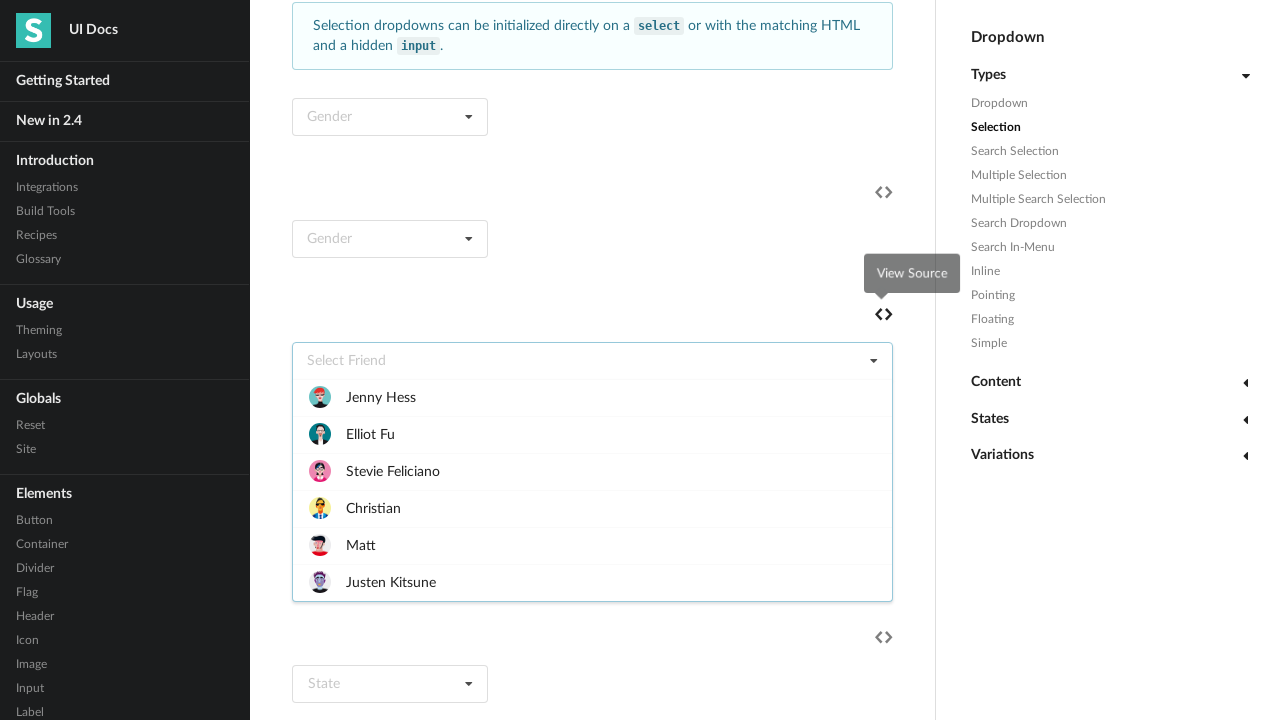

Retrieved all dropdown items from the menu
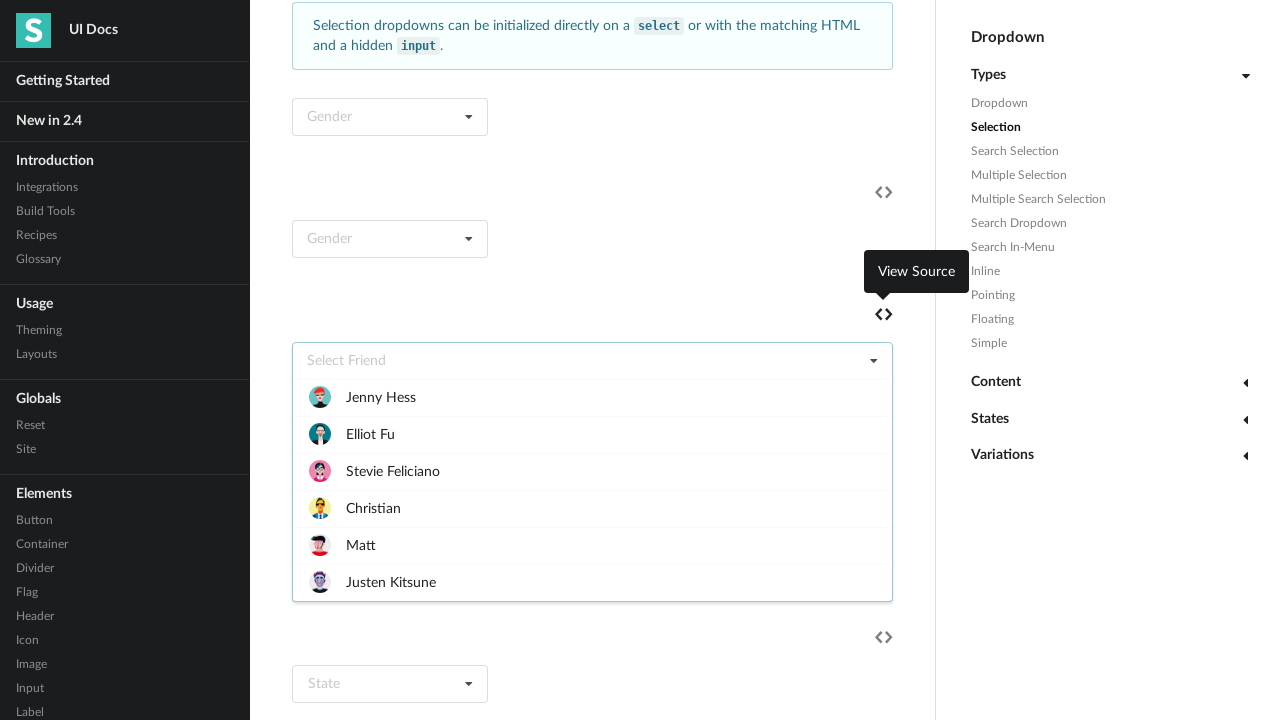

Printed dropdown item text:  Jenny Hess
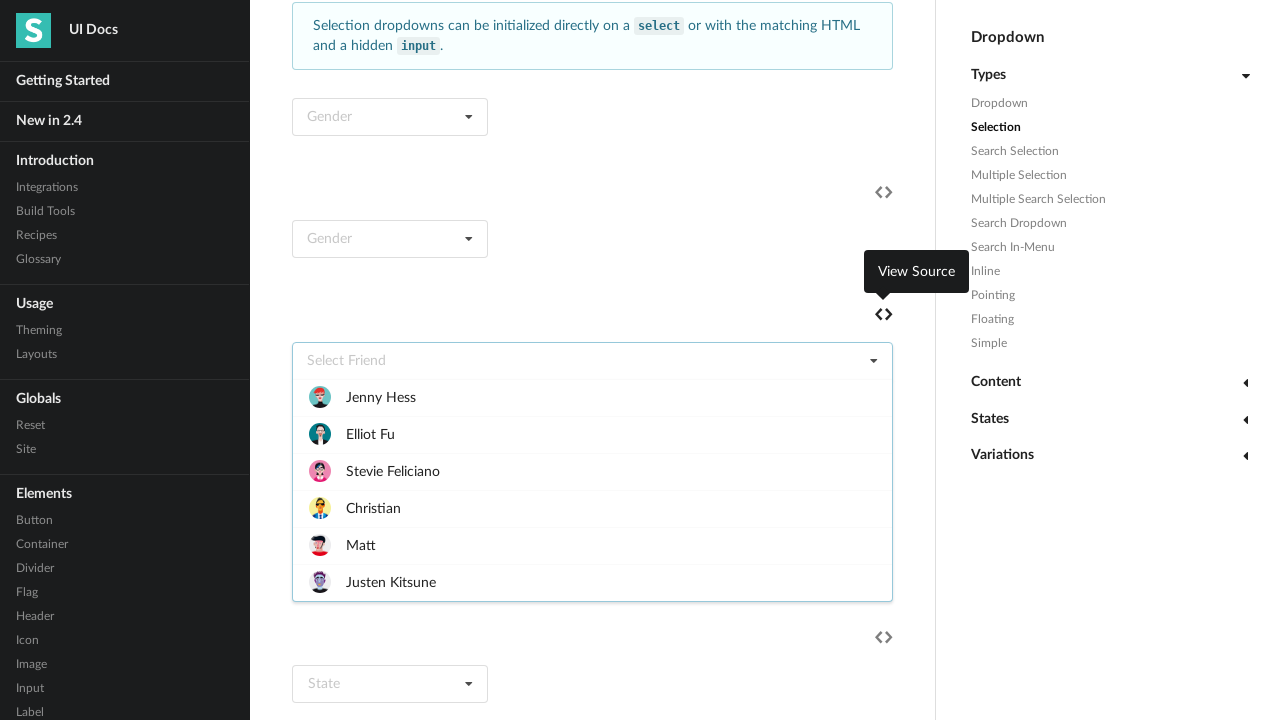

Printed dropdown item text:  Elliot Fu
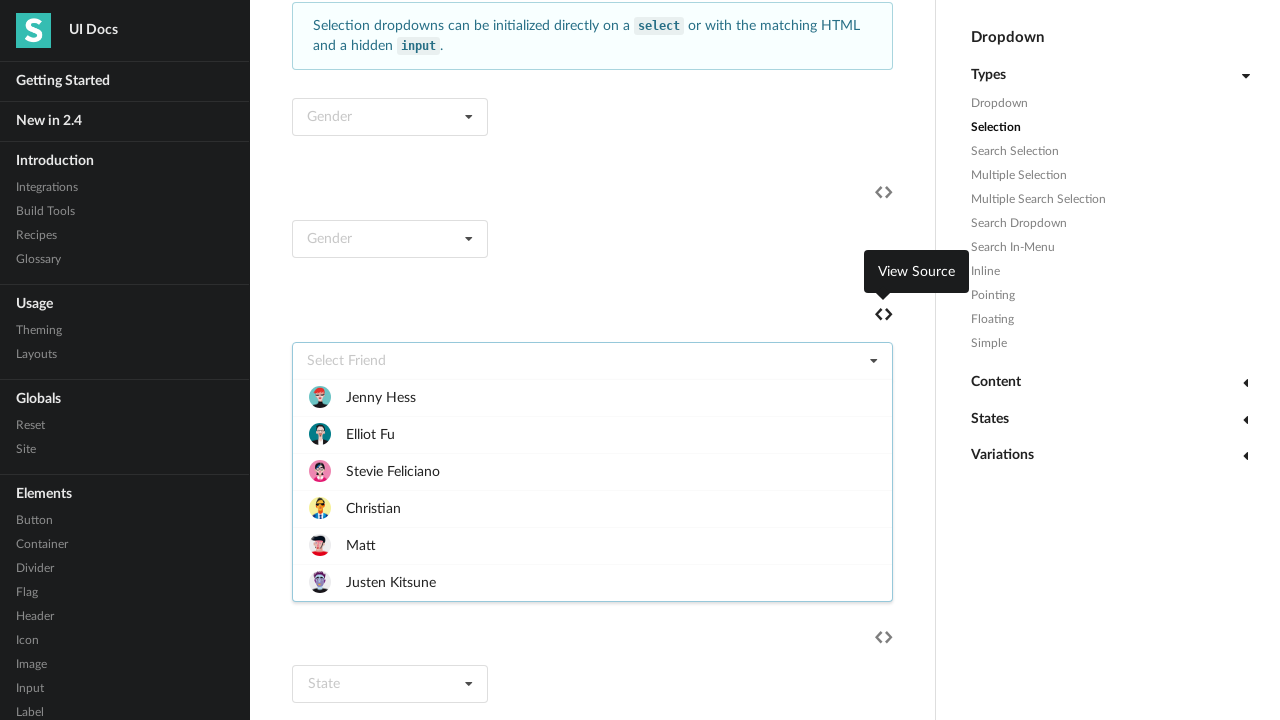

Printed dropdown item text:  Stevie Feliciano
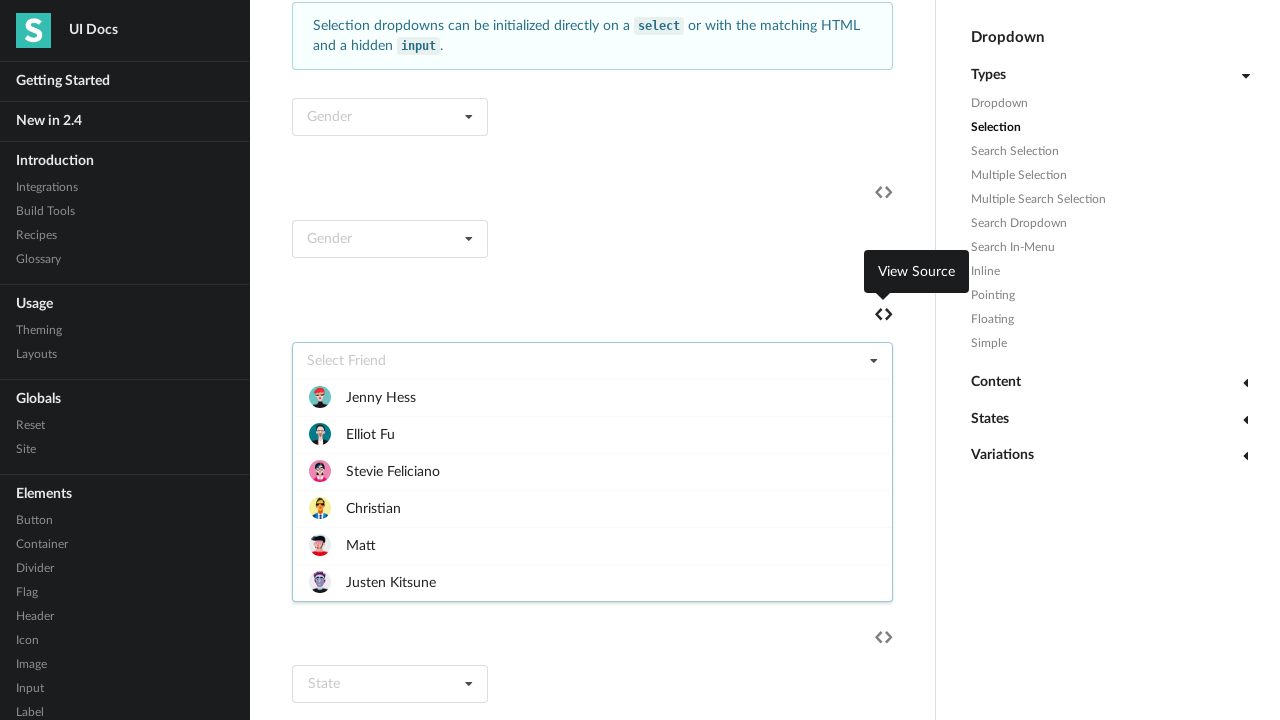

Printed dropdown item text:  Christian
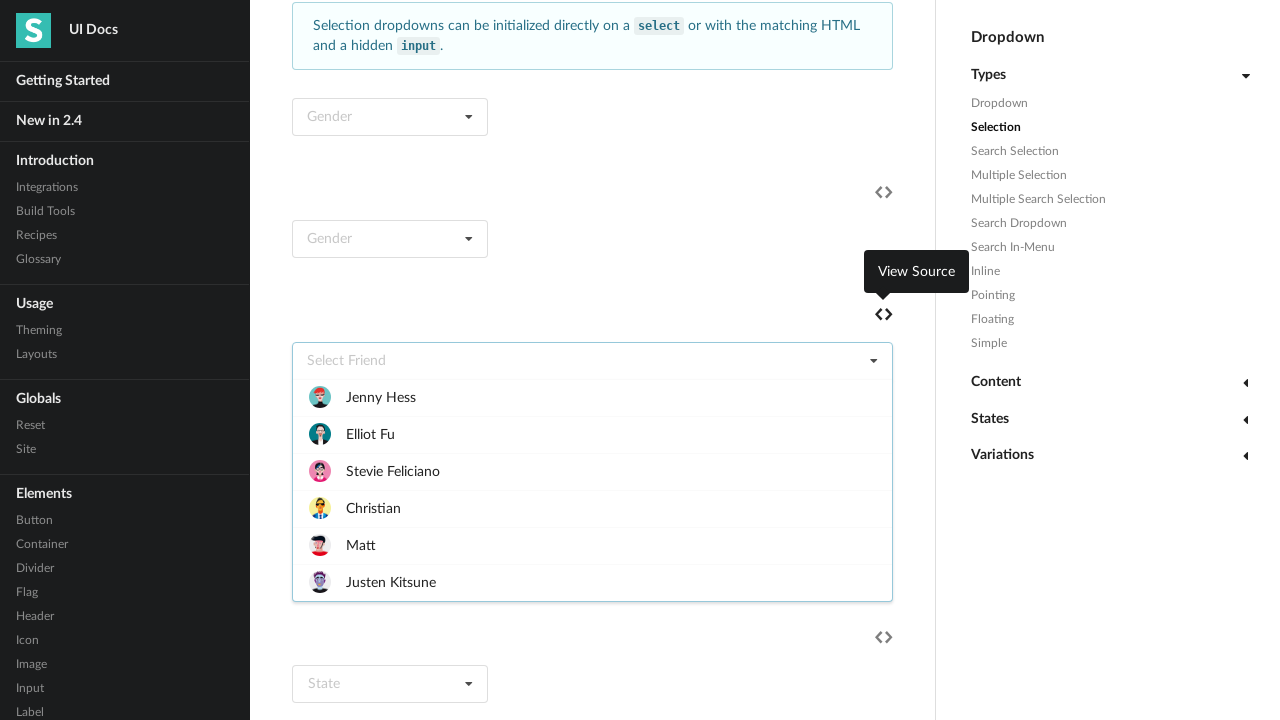

Printed dropdown item text:  Matt
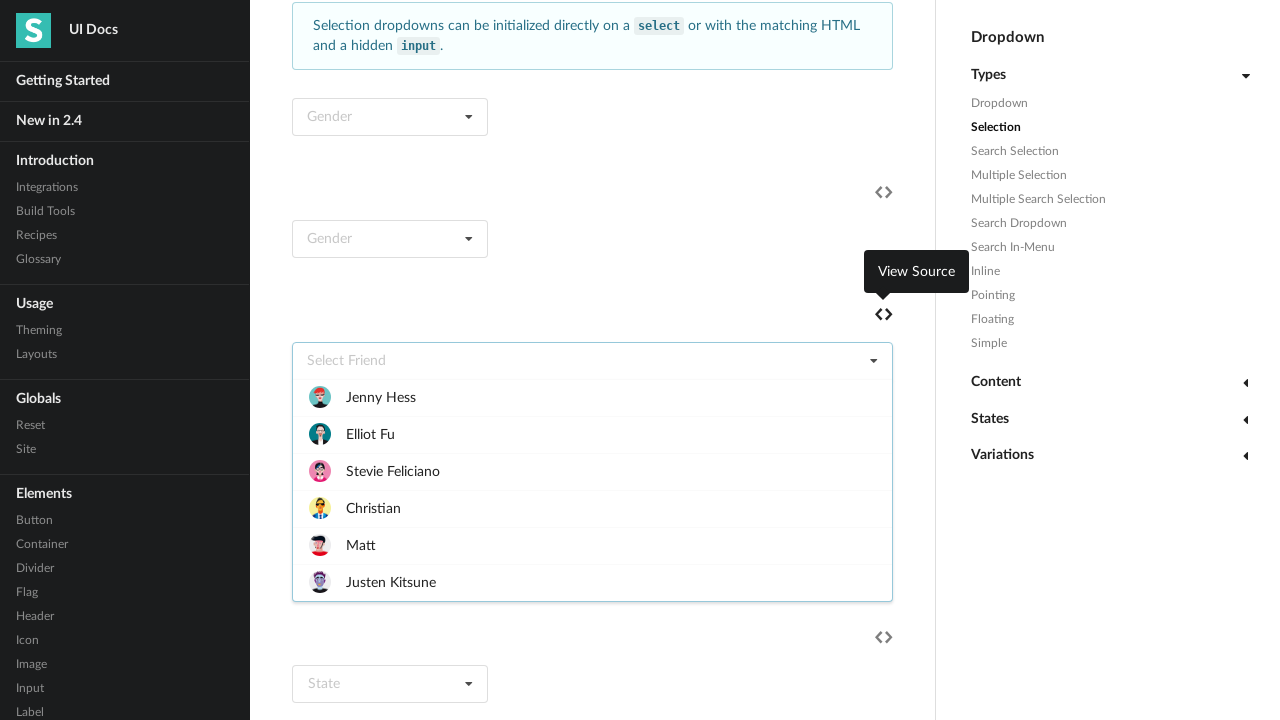

Printed dropdown item text:  Justen Kitsune
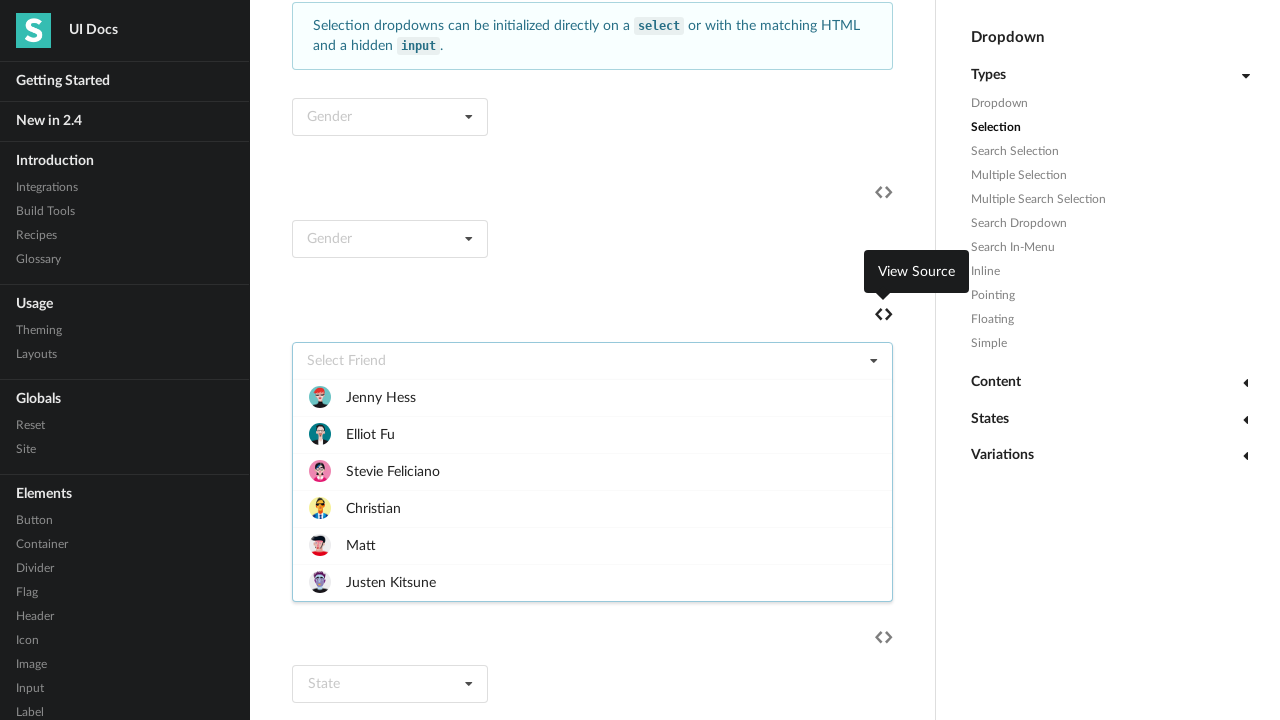

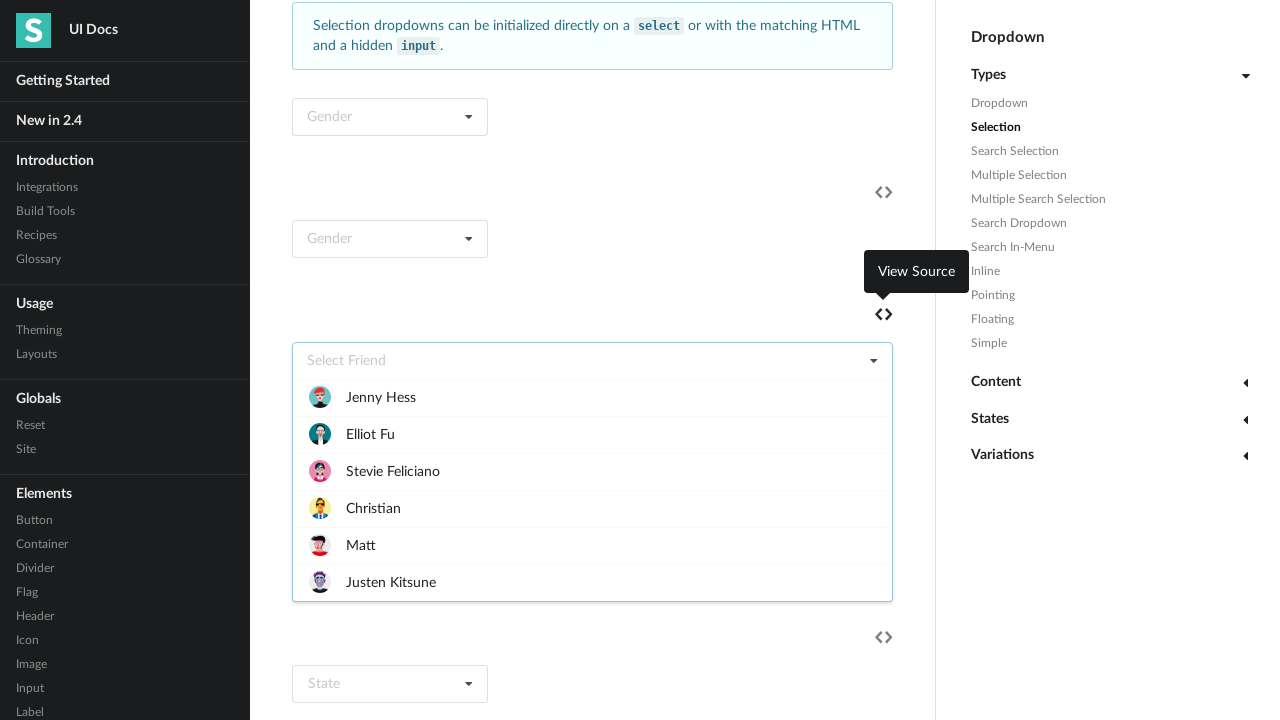